Tests handling of disabled form elements by clicking on the Disabled option, filling disabled input fields using JavaScript execution, and submitting the registration form

Starting URL: https://demoapps.qspiders.com/ui?scenario=1

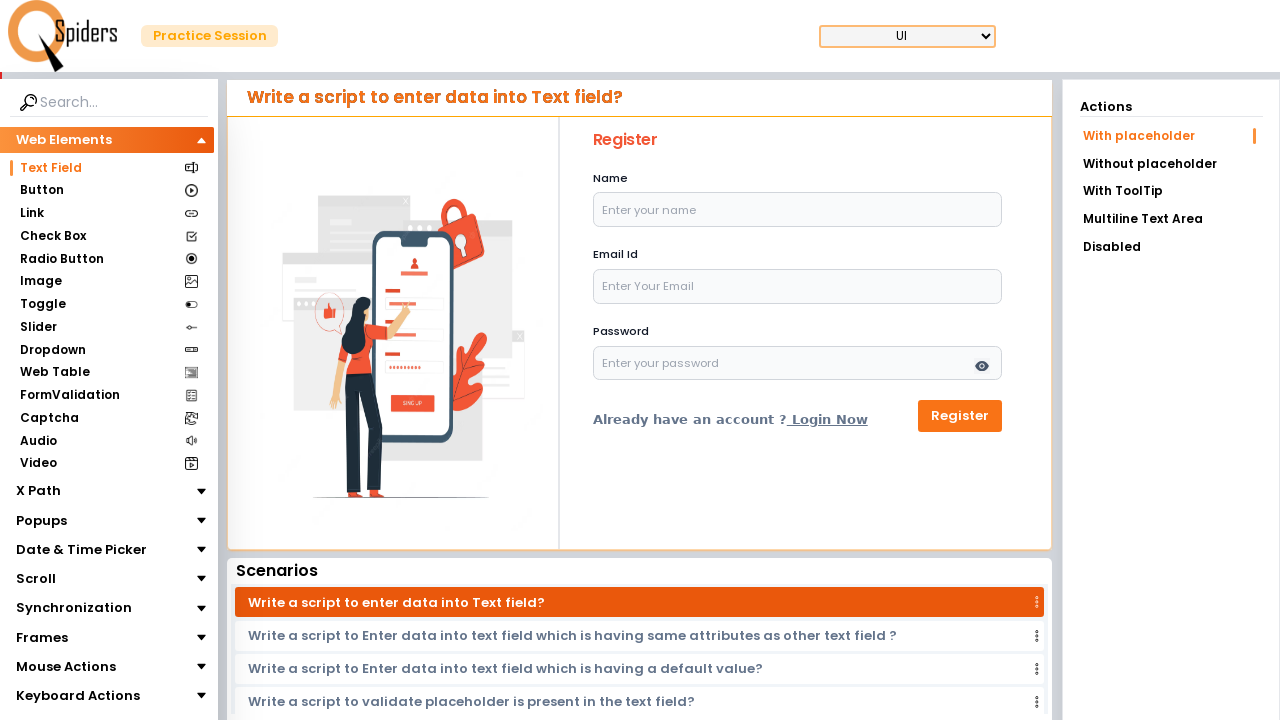

Clicked on the 'Disabled' option at (1171, 247) on xpath=//li[text()='Disabled']
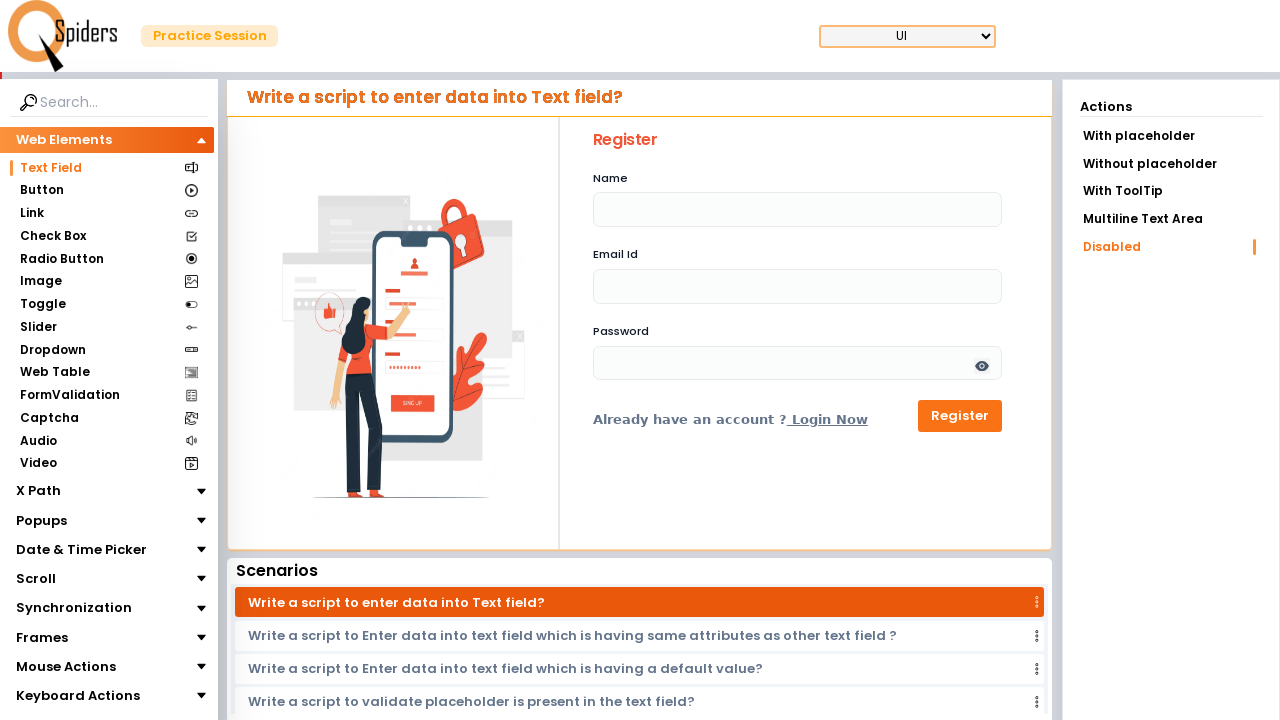

Filled 'name' field with 'NANDAKIRAN' using JavaScript execution
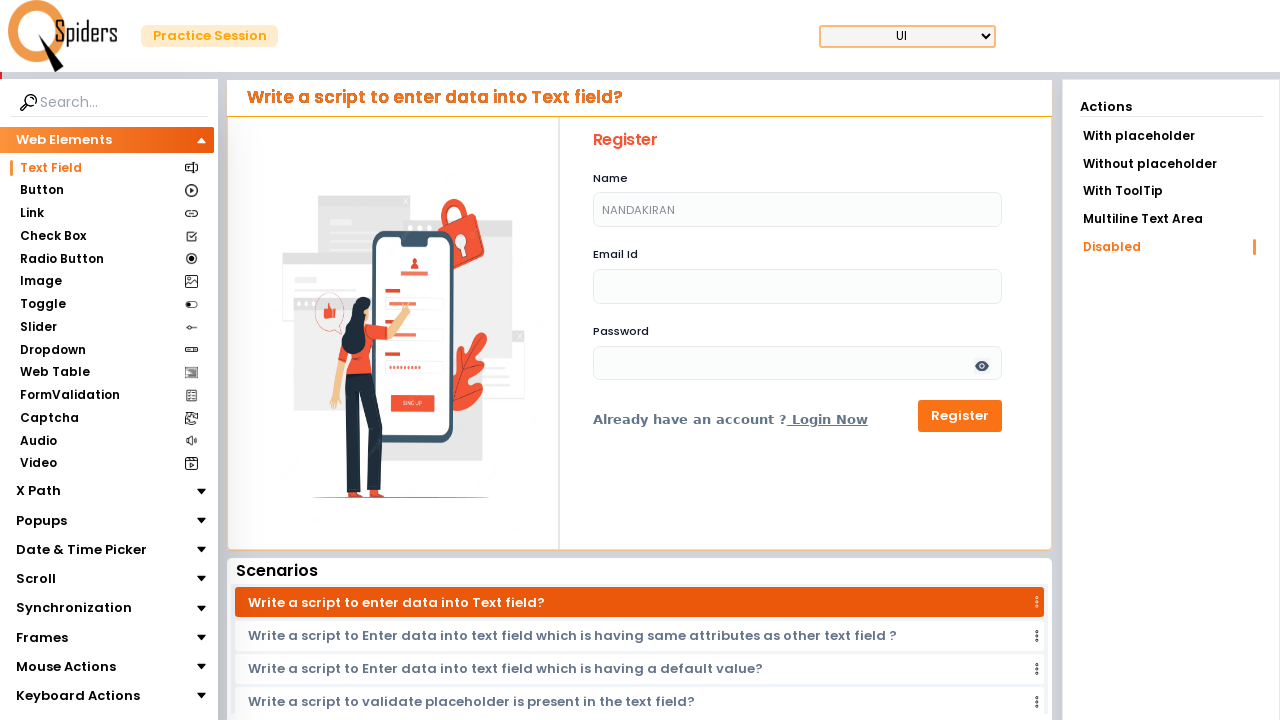

Filled 'email' field with 'testuser347@example.com' using JavaScript execution
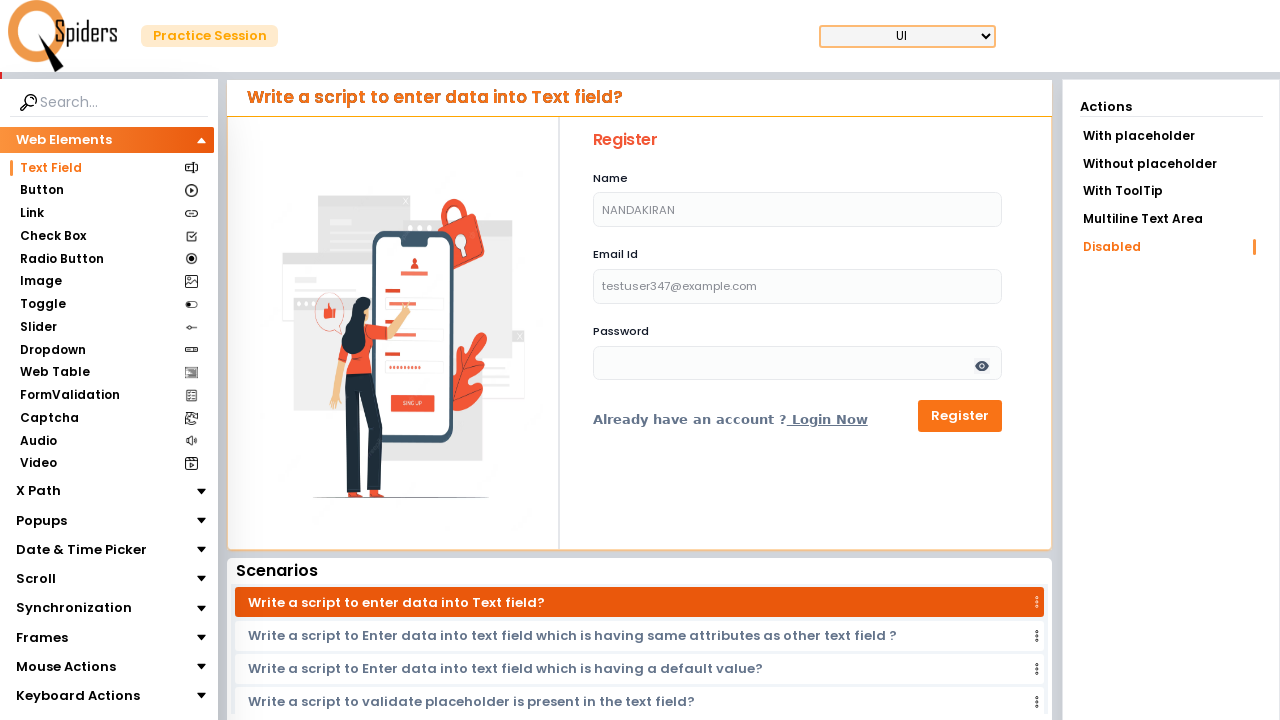

Filled 'password' field with 'TestPass#892' using JavaScript execution
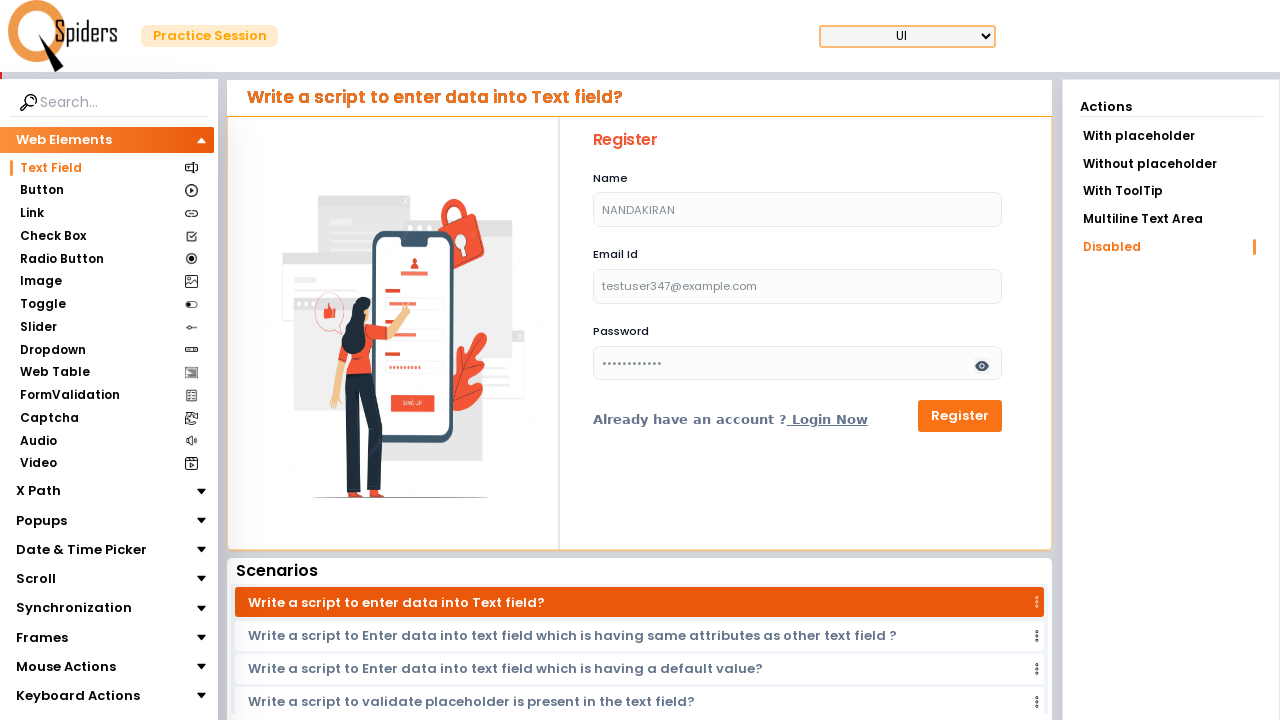

Clicked the 'Register' button to submit the form at (960, 416) on xpath=//button[text()='Register']
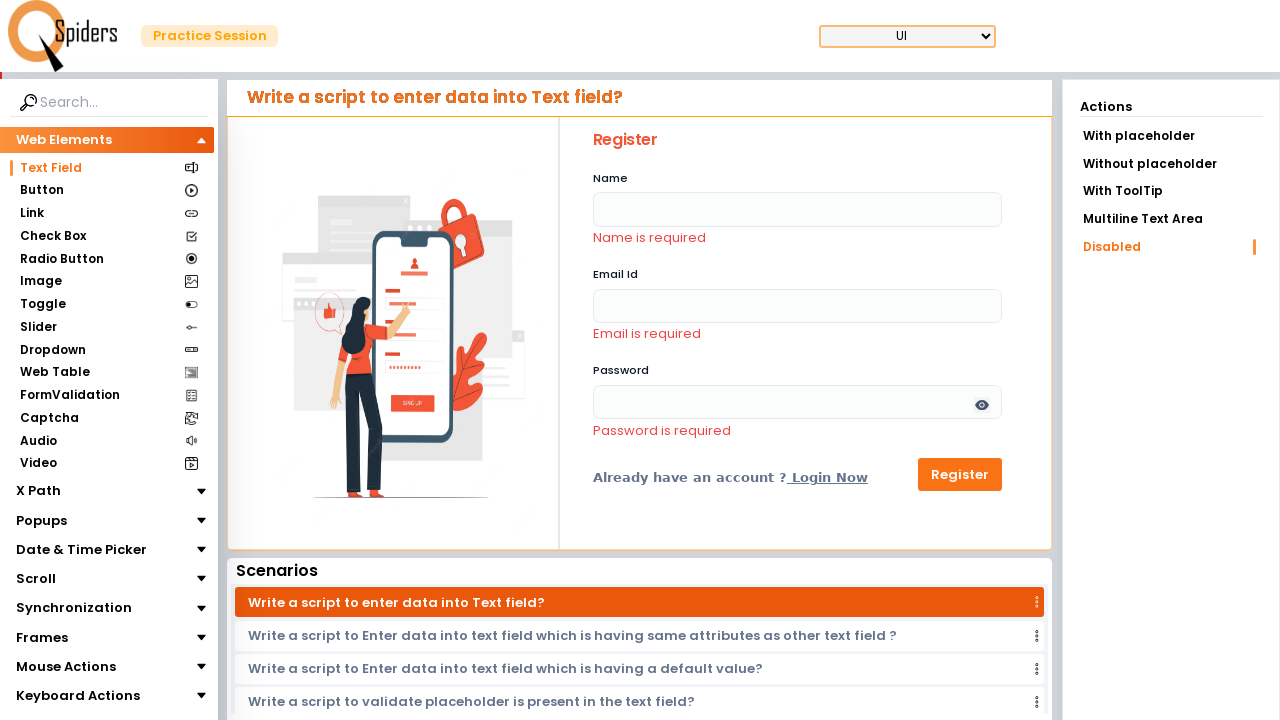

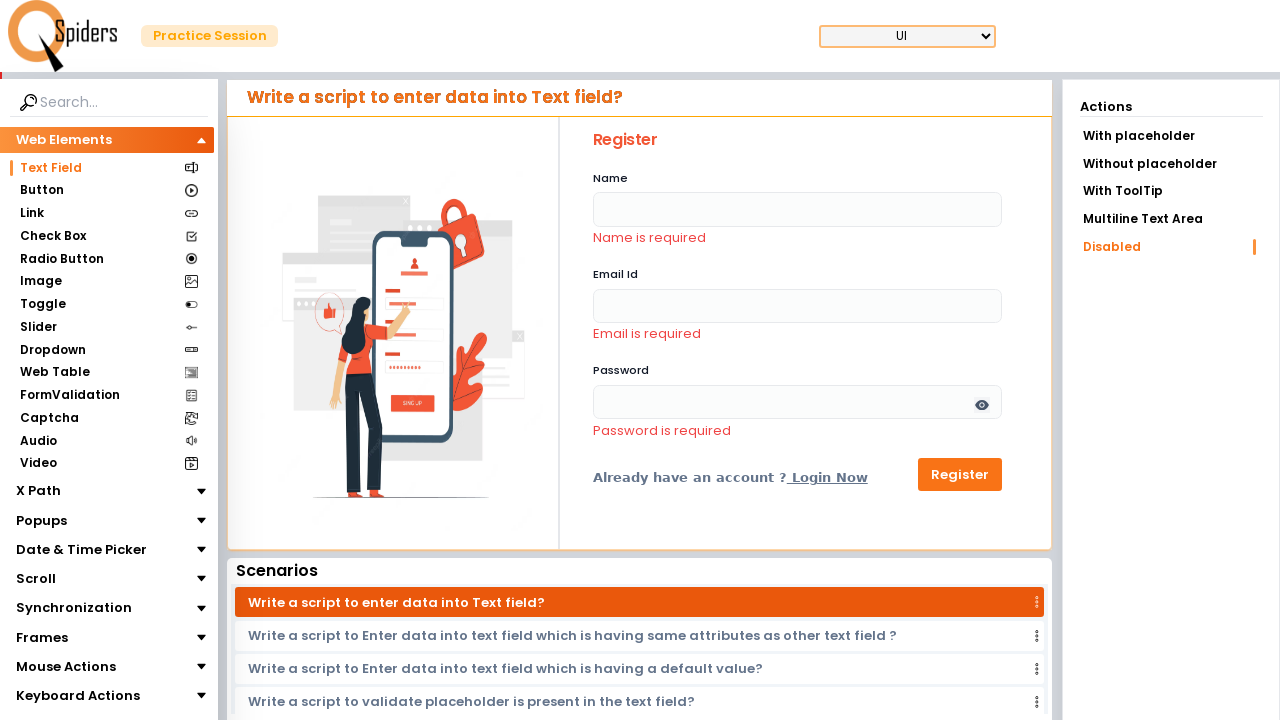